Navigates to a demo application website and triggers the browser print dialog using keyboard shortcuts (Ctrl+P), then attempts to interact with the dialog using Tab and Enter keys.

Starting URL: https://demoapps.qspiders.com/

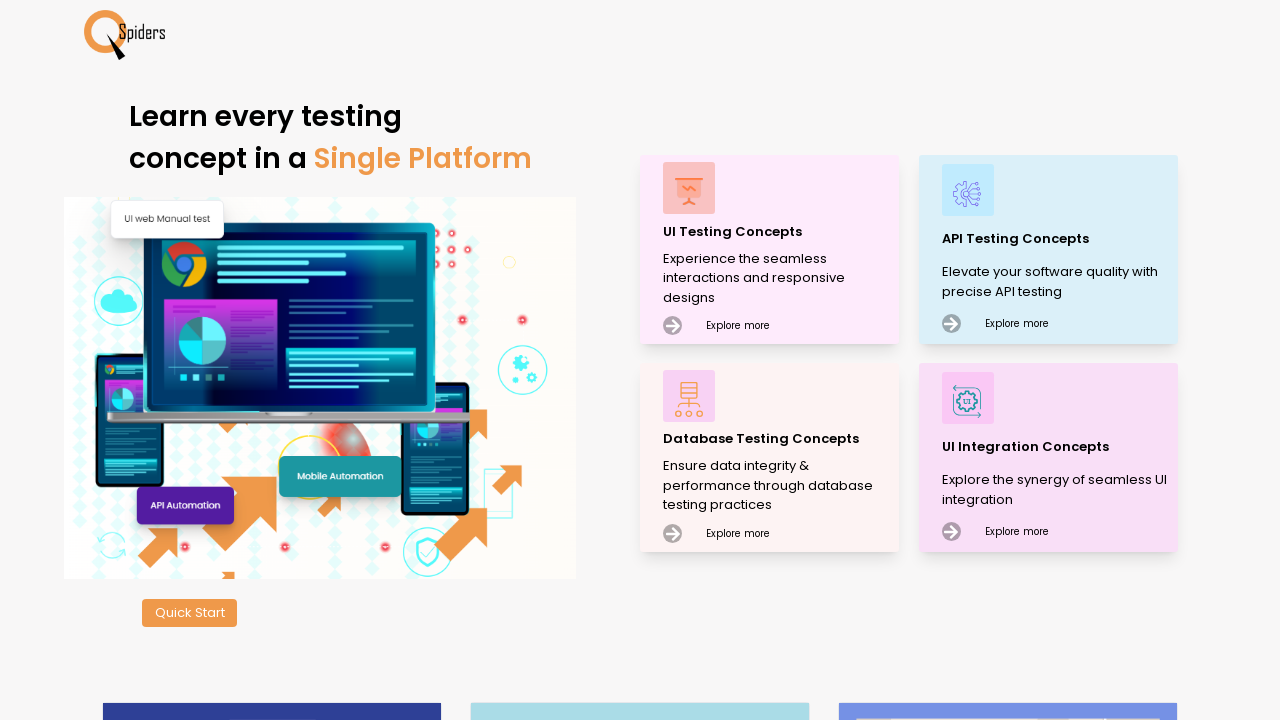

Waited for page to load (domcontentloaded state)
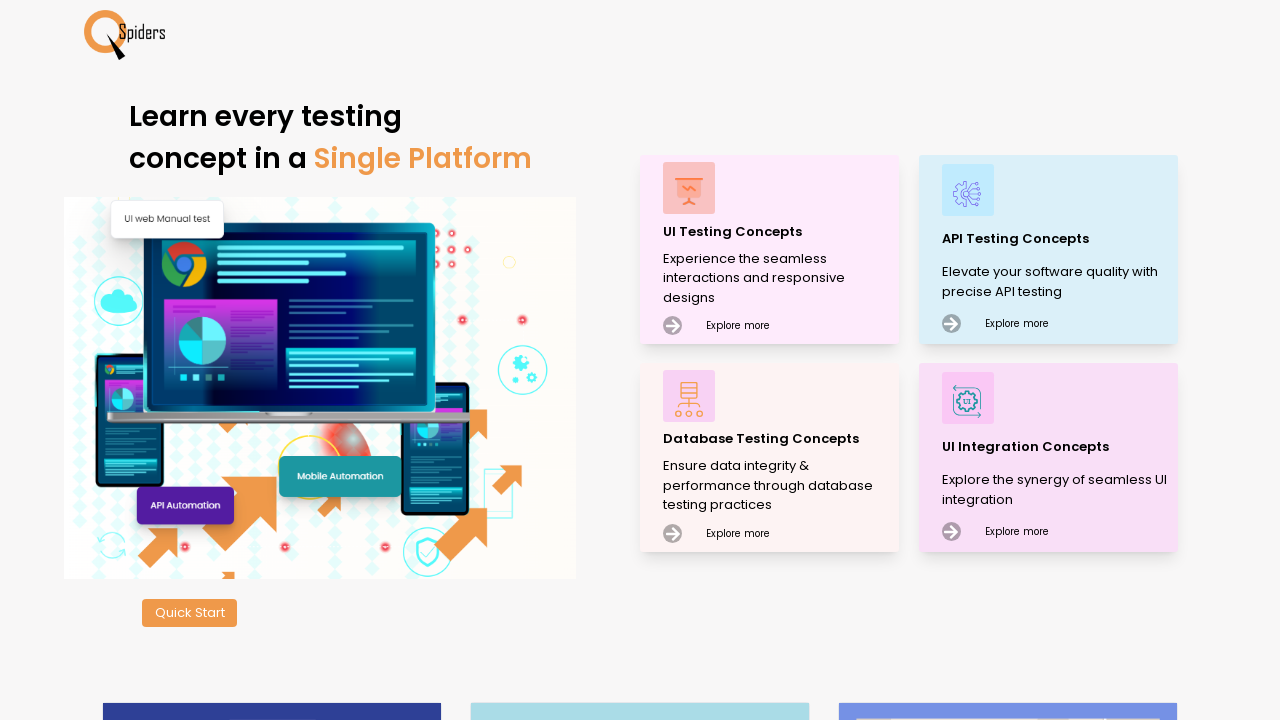

Triggered print dialog using Ctrl+P keyboard shortcut
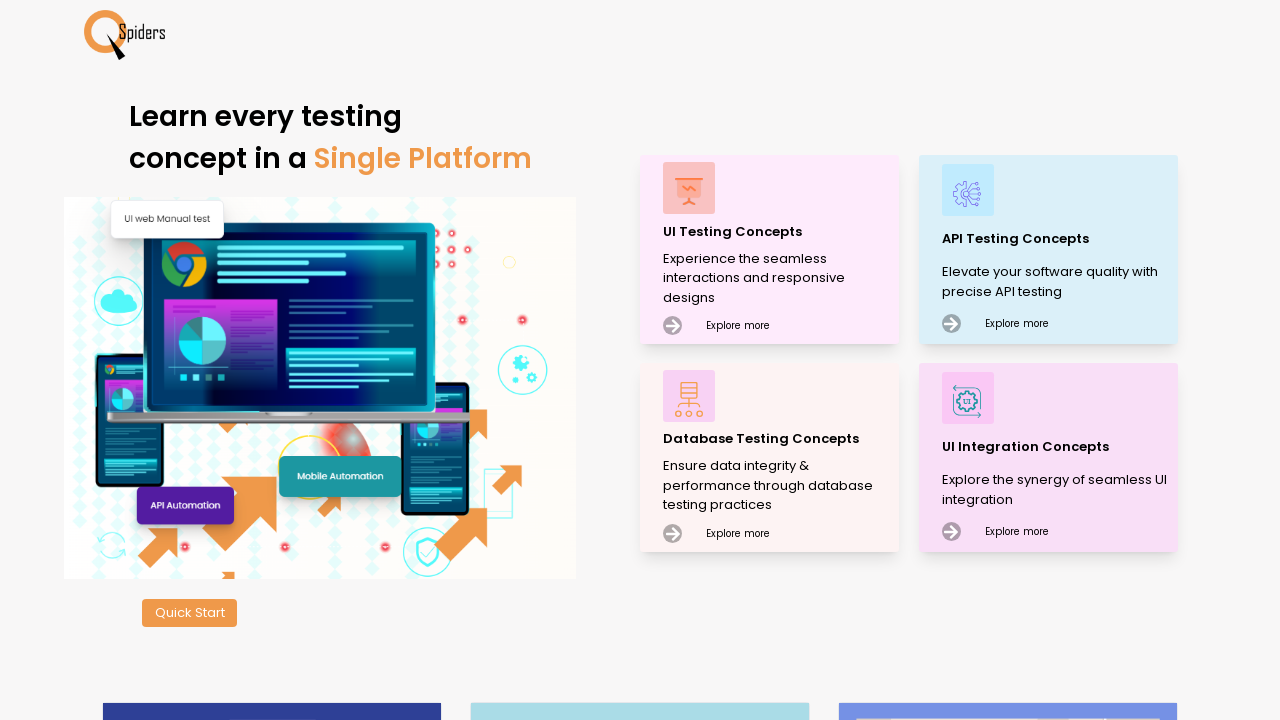

Waited 2 seconds for print dialog to appear
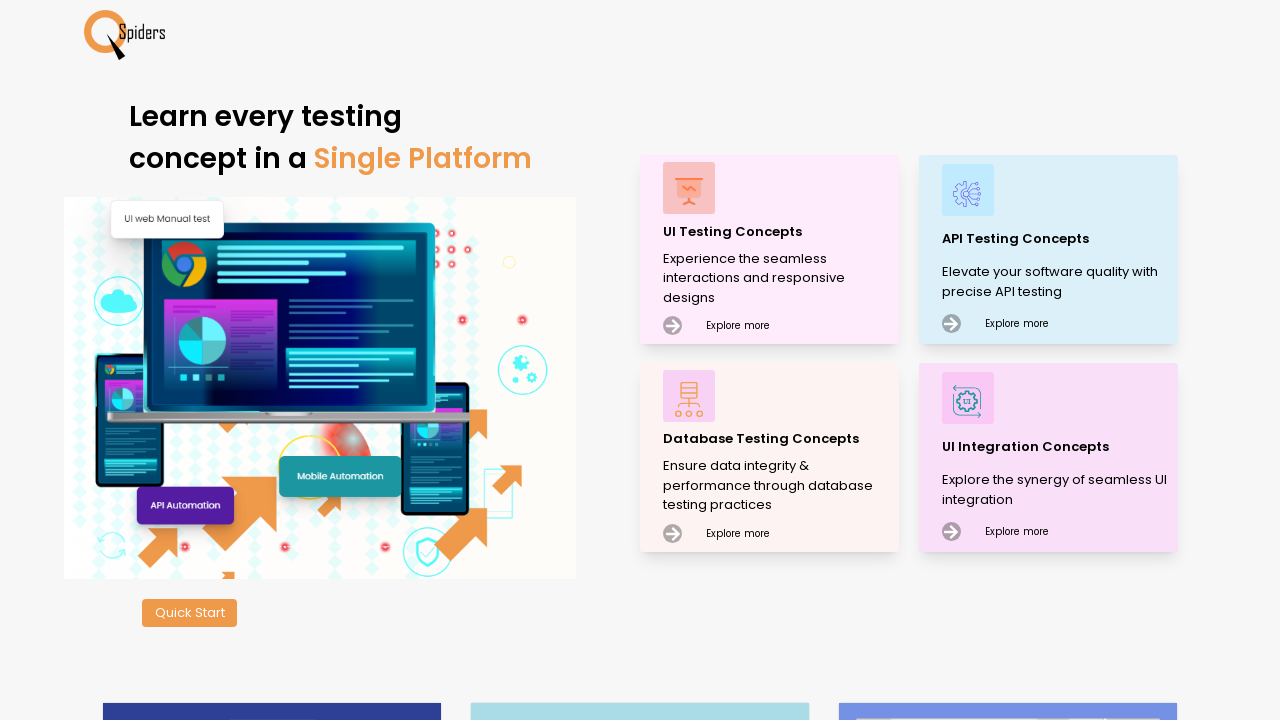

Pressed Tab to navigate within print dialog
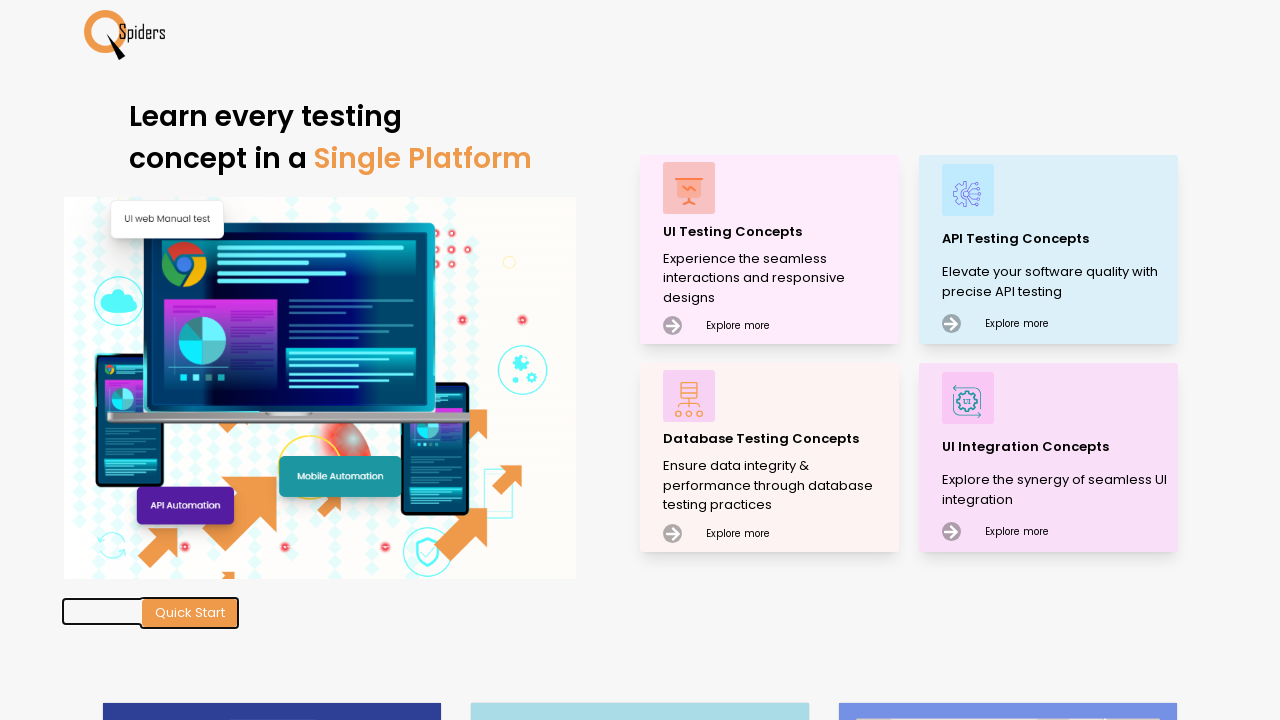

Waited 2 seconds after Tab navigation
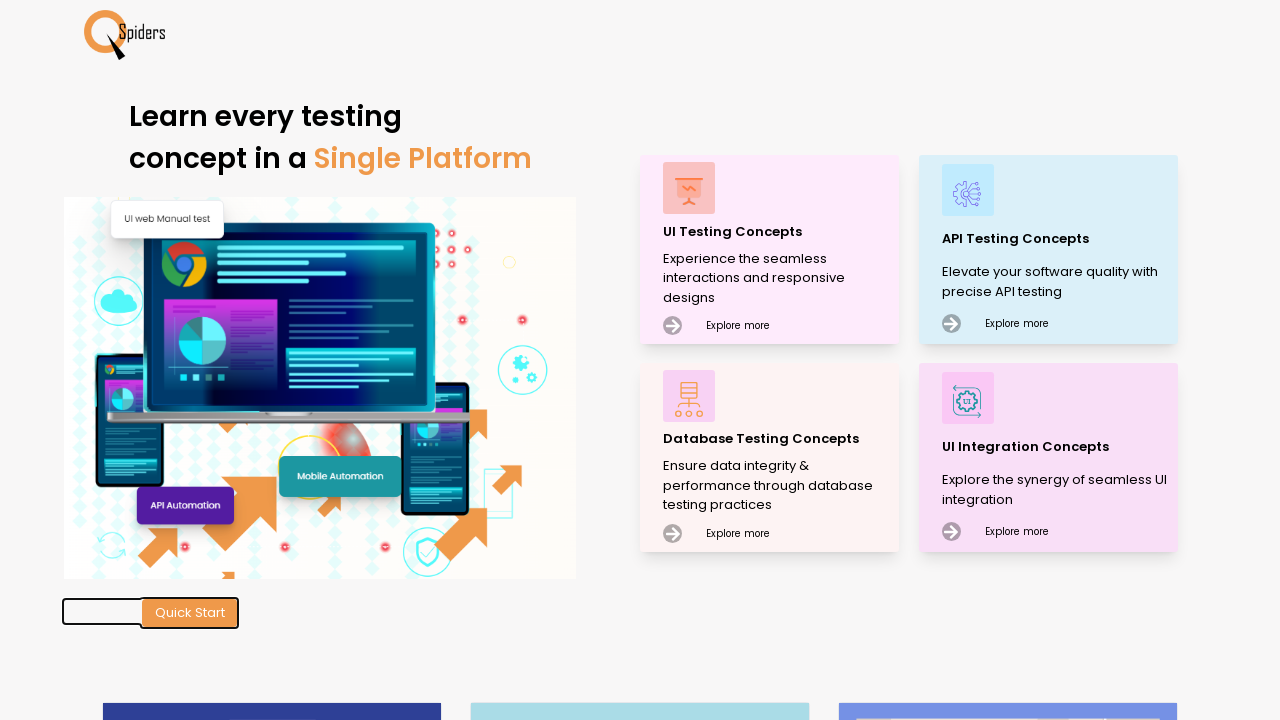

Pressed Enter to confirm print dialog action
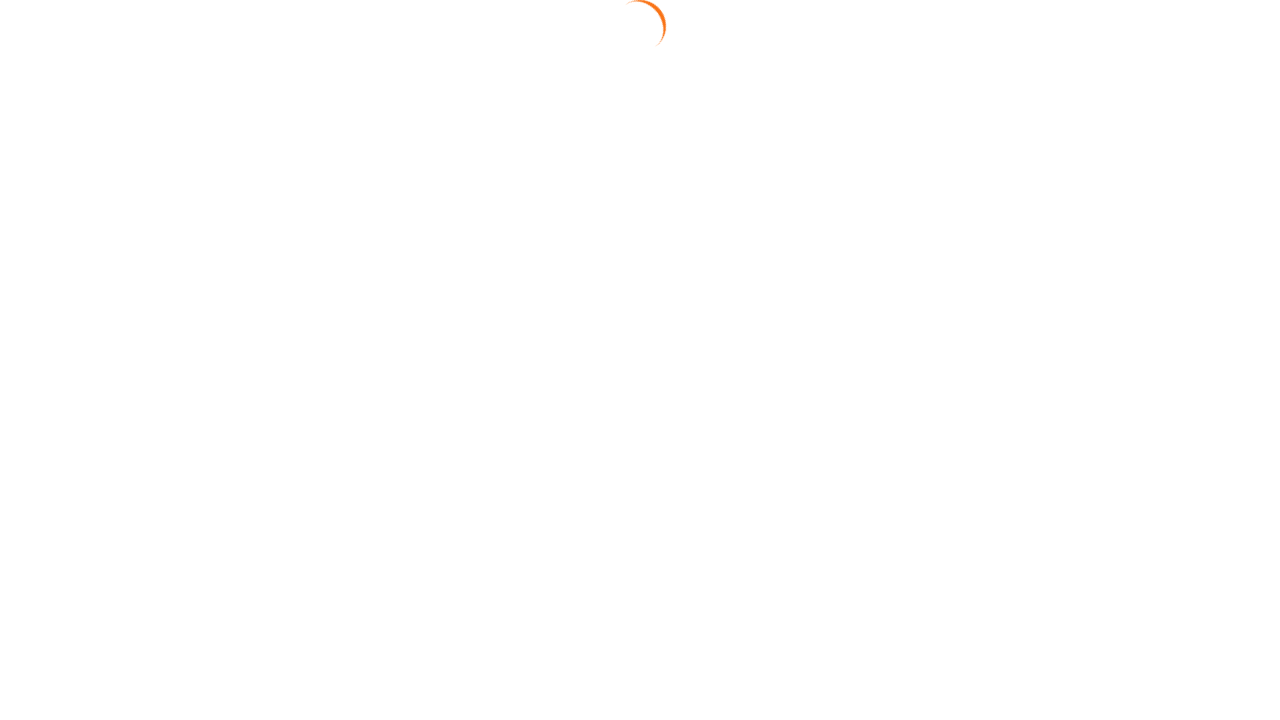

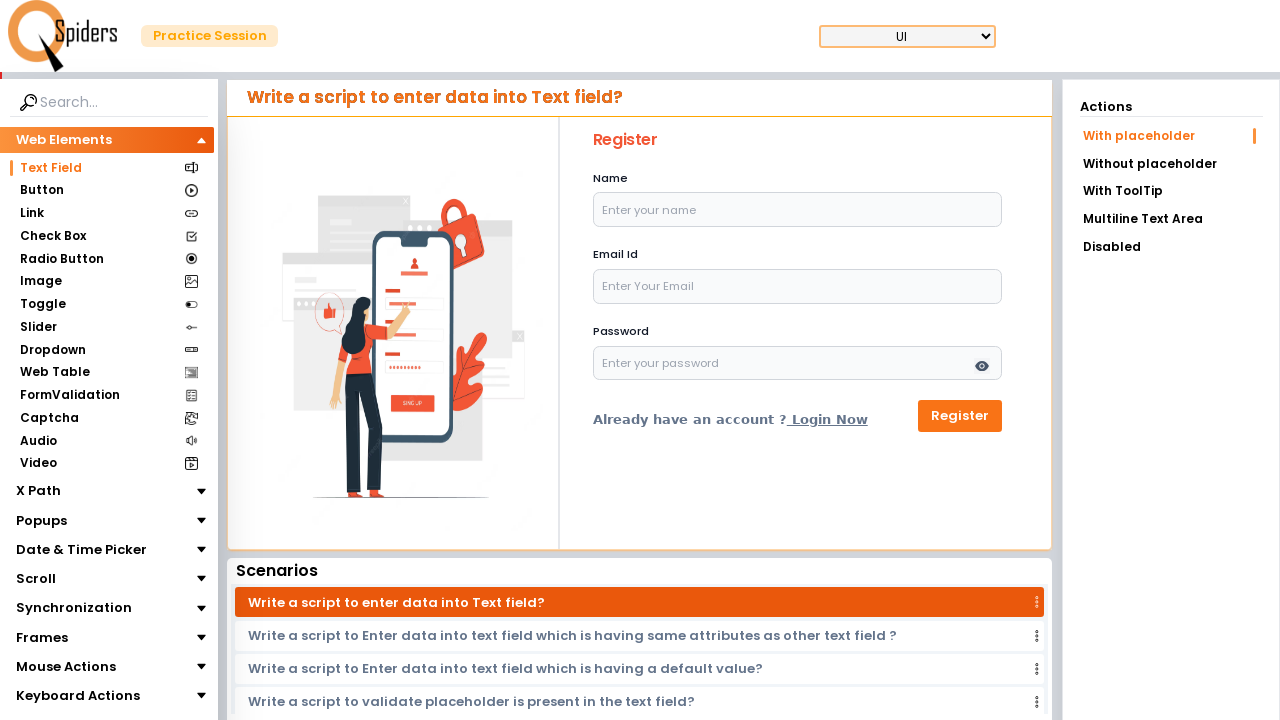